Tests file download functionality by navigating to a download page and clicking the first download link to trigger a file download.

Starting URL: http://the-internet.herokuapp.com/download

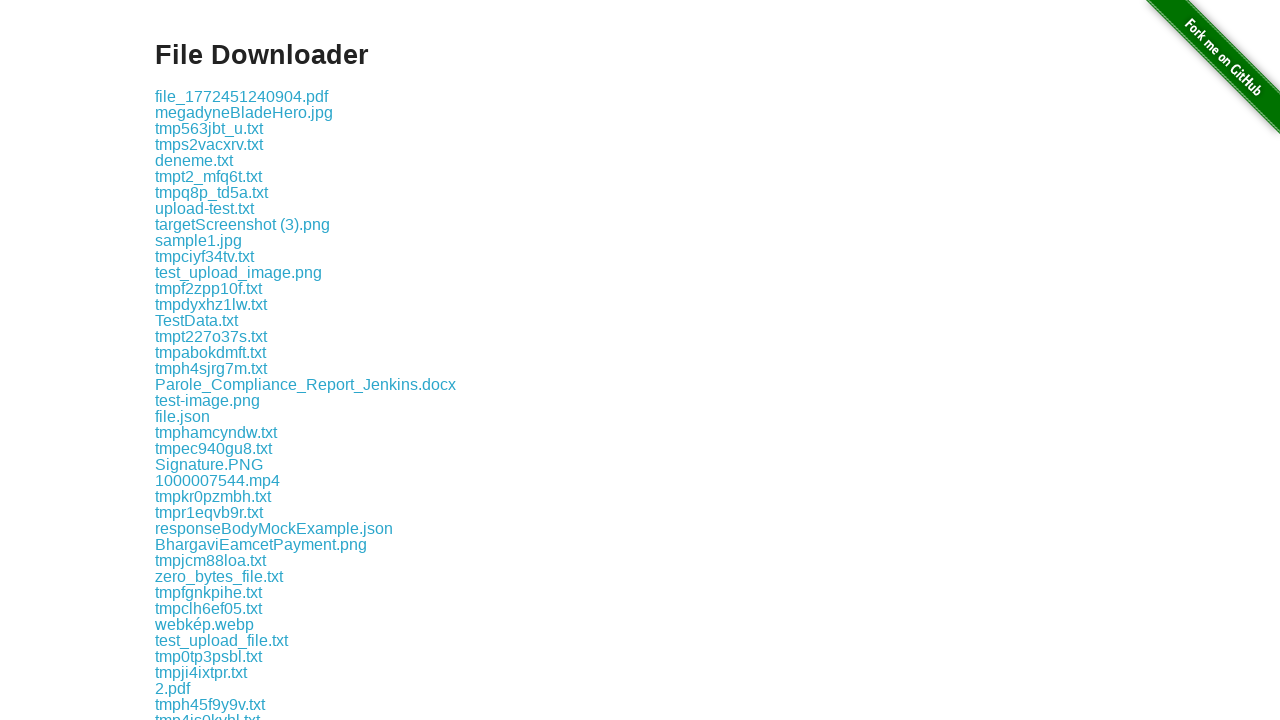

Clicked the first download link on the page at (242, 96) on .example a >> nth=0
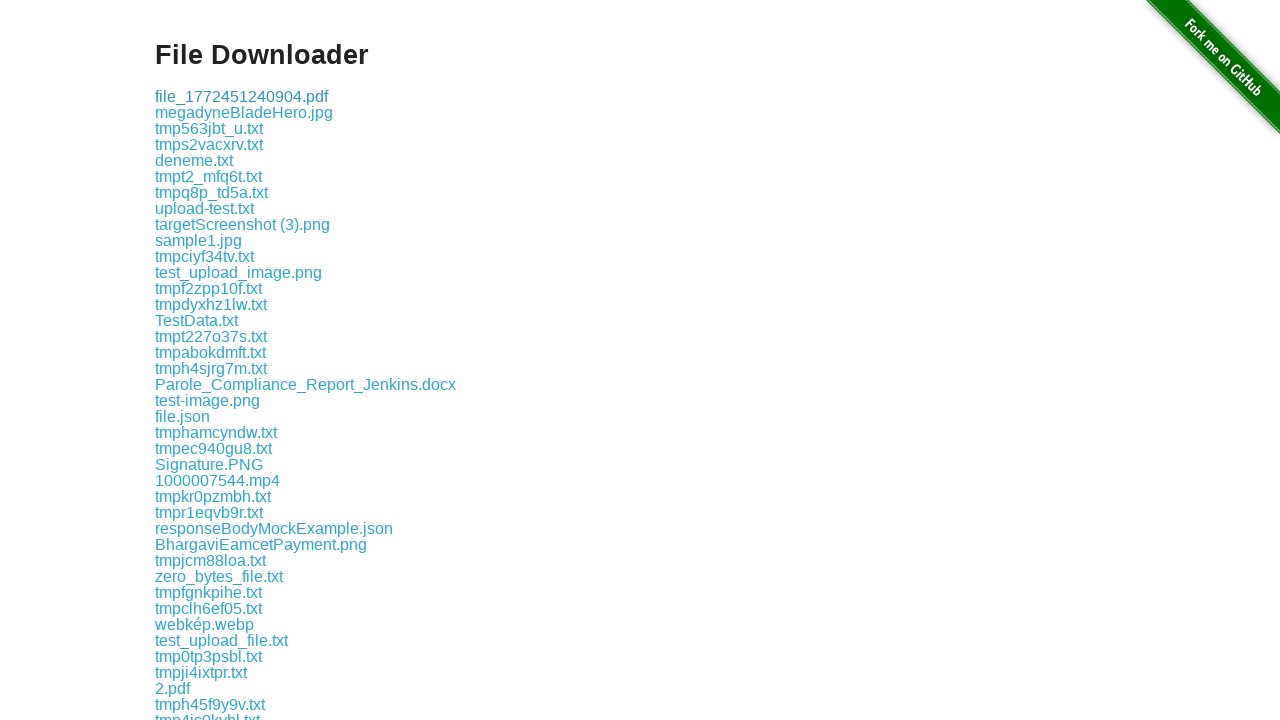

Waited 1 second for download to initiate
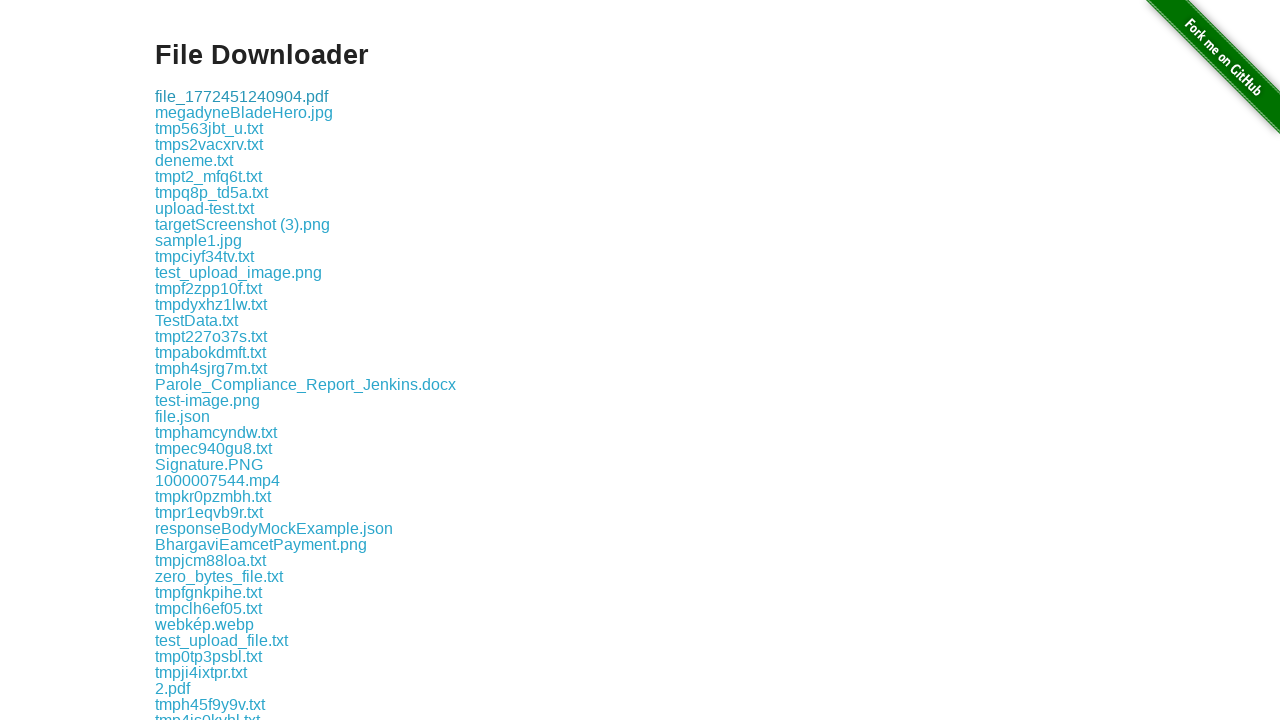

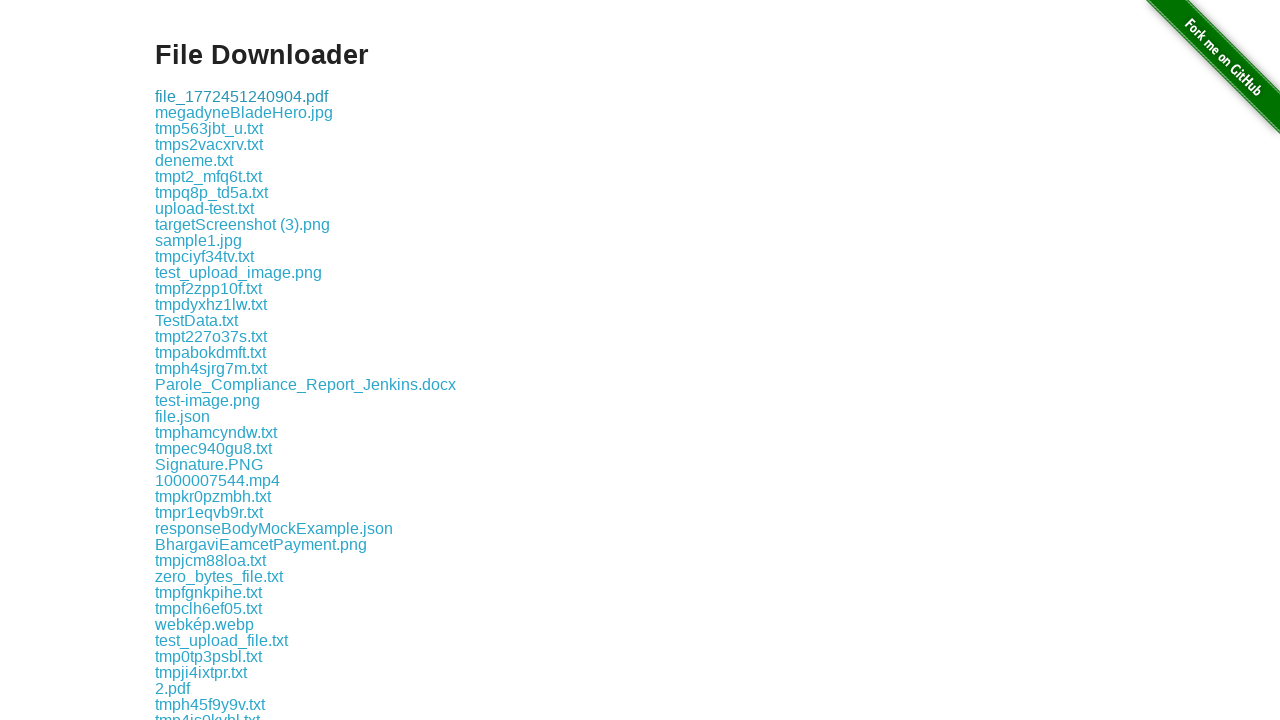